Clicks a link to open a new window and attempts to interact with elements in the new window

Starting URL: https://the-internet.herokuapp.com/windows

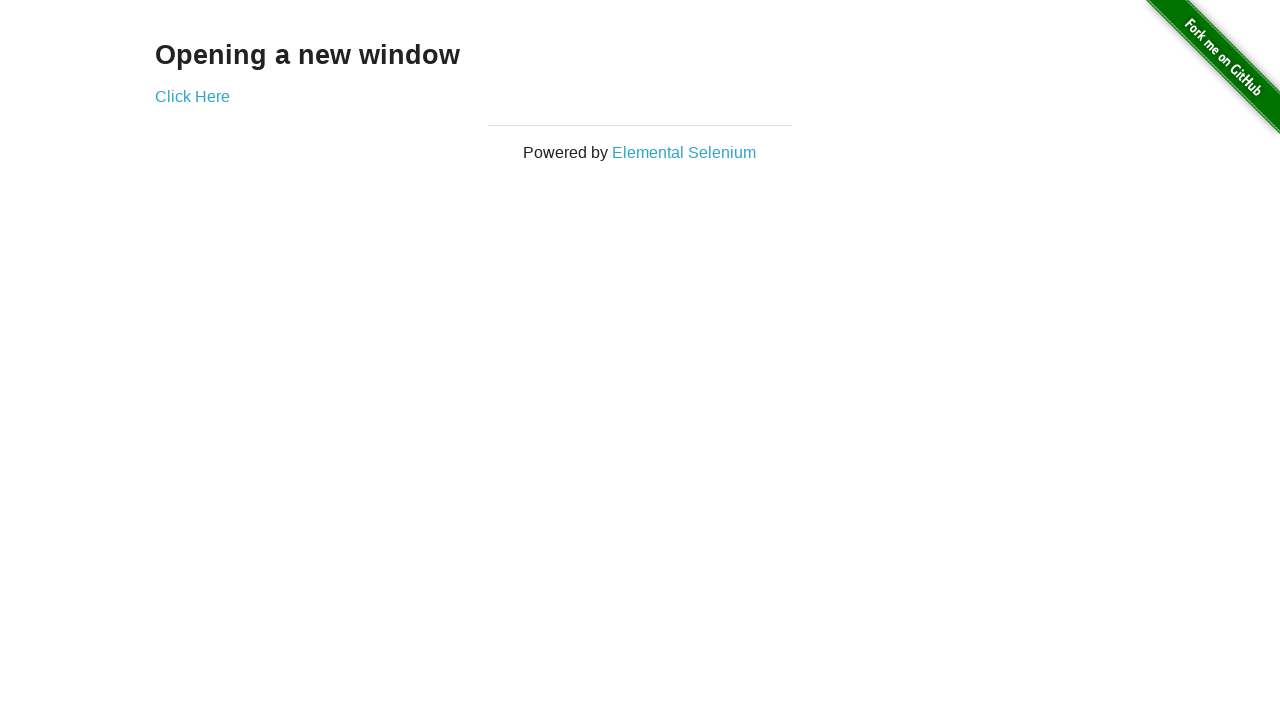

Clicked 'Click Here' link to open new window at (192, 96) on xpath=//a[.='Click Here']
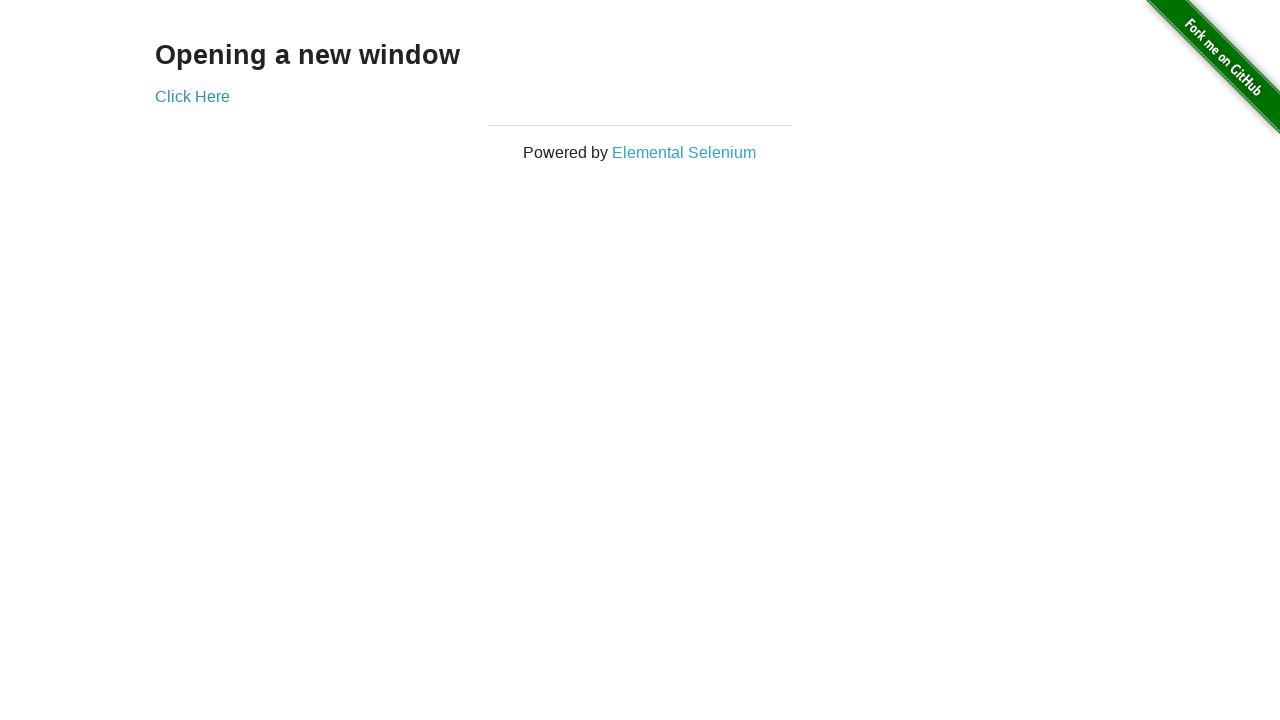

Clicked 'Click Here' link and new page opened at (192, 96) on xpath=//a[.='Click Here']
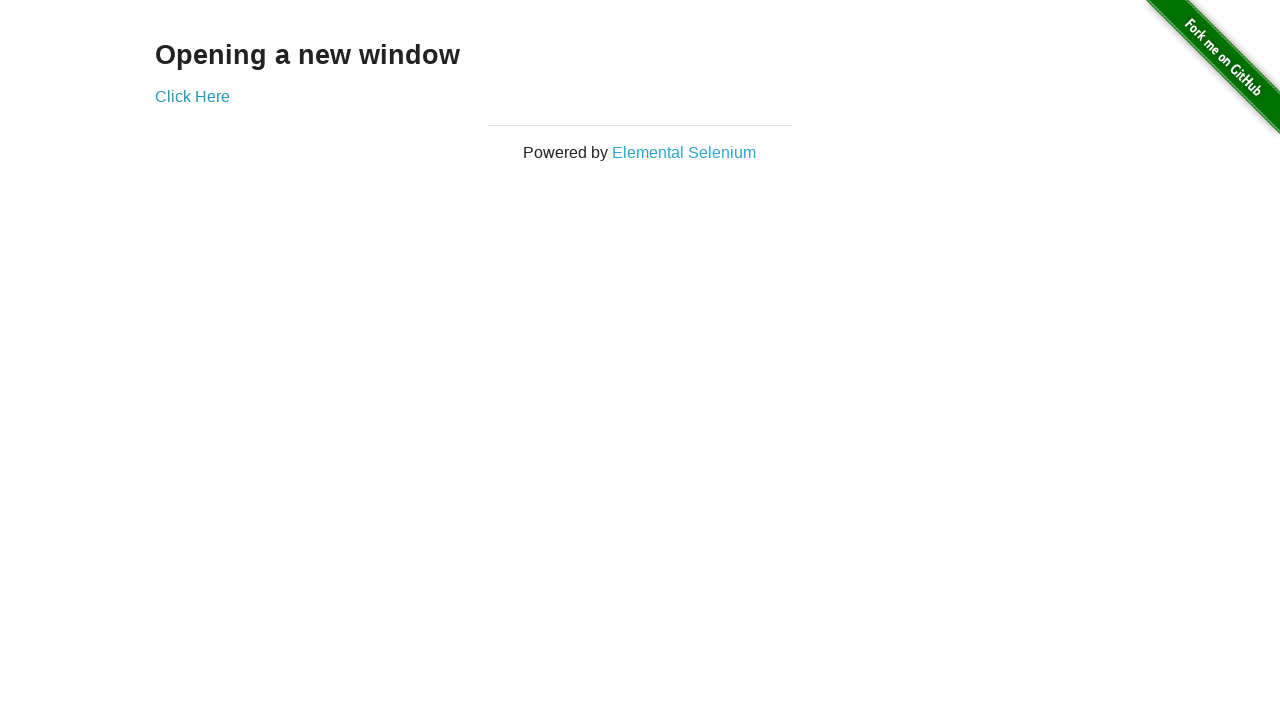

Captured new page object from context
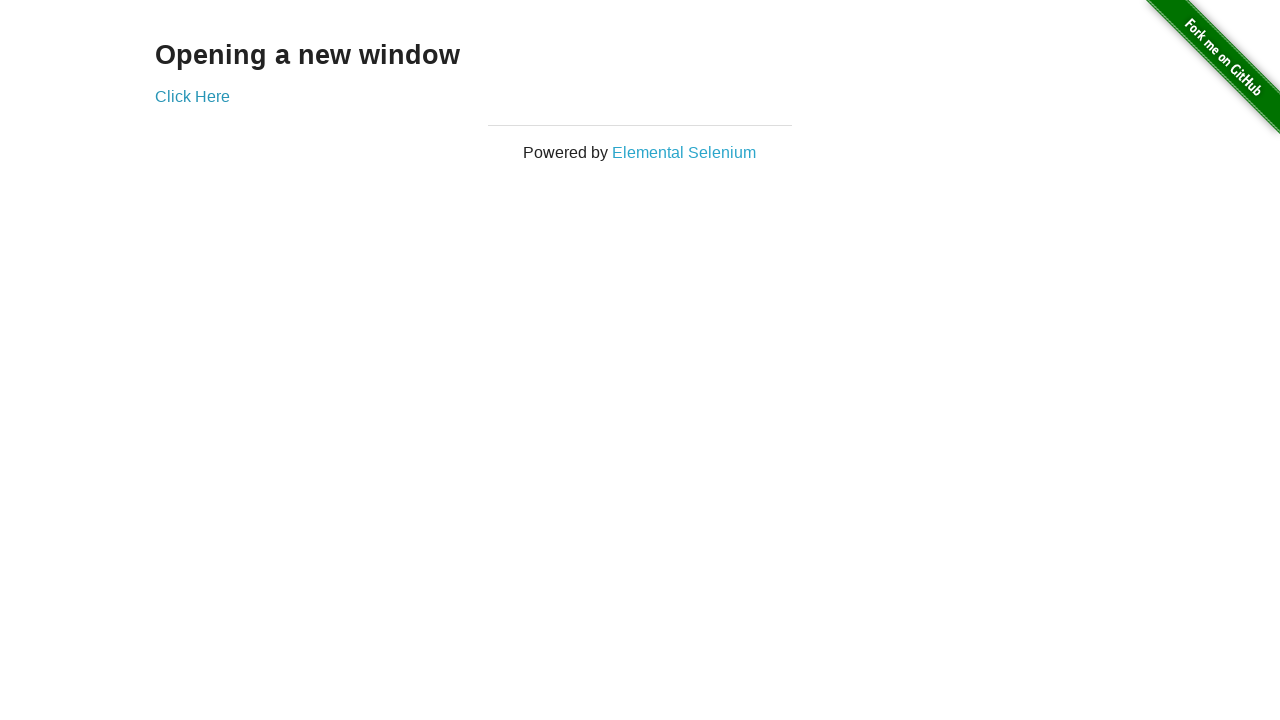

New page loaded completely
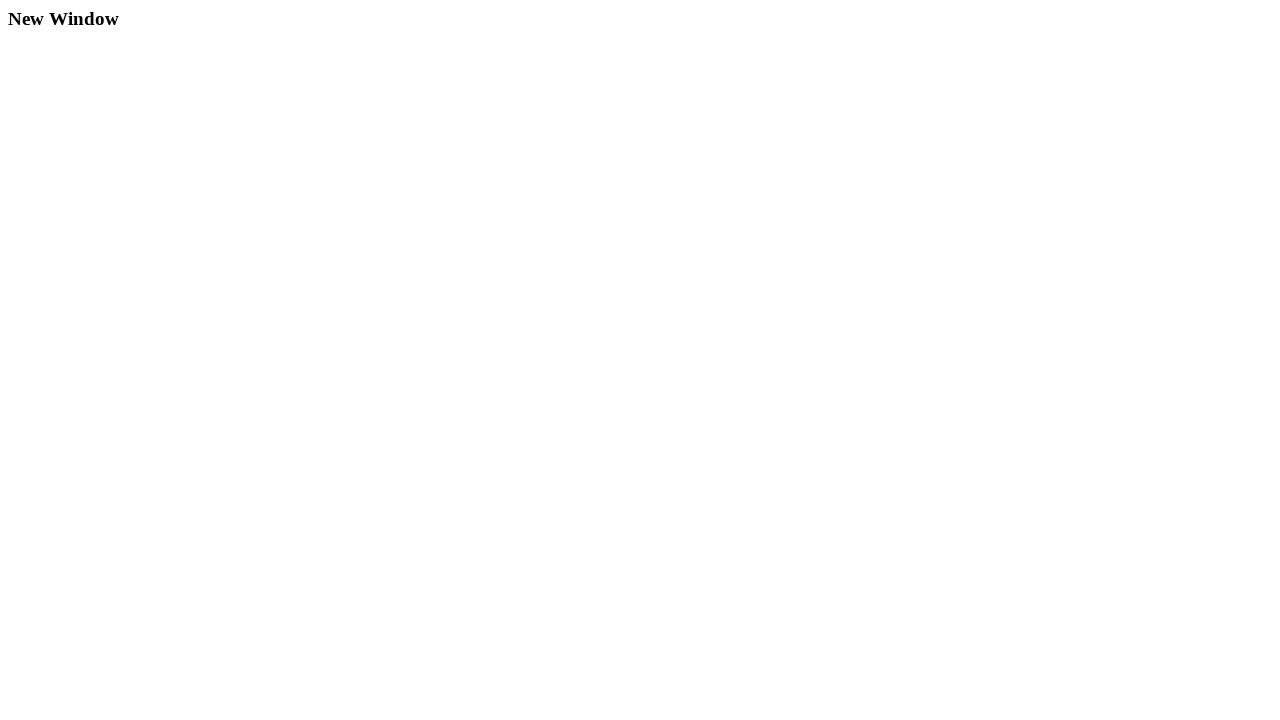

Located 'New Window' header element
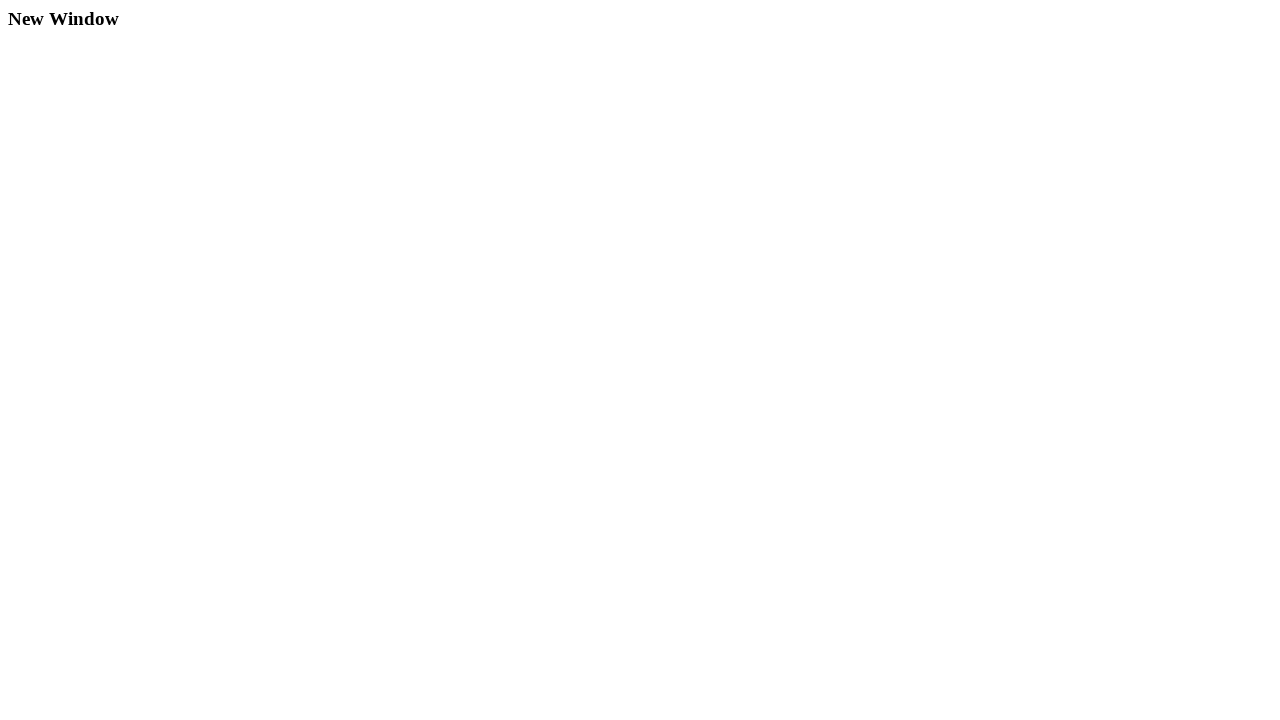

Retrieved and printed header text content
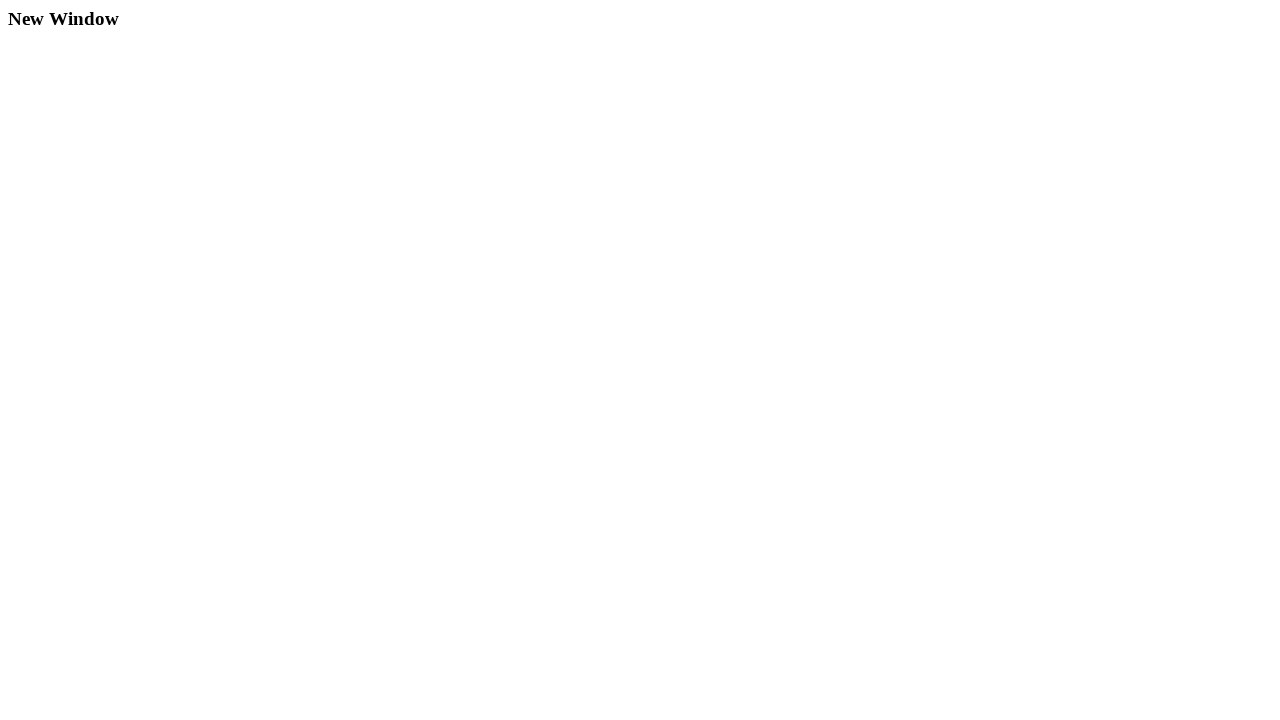

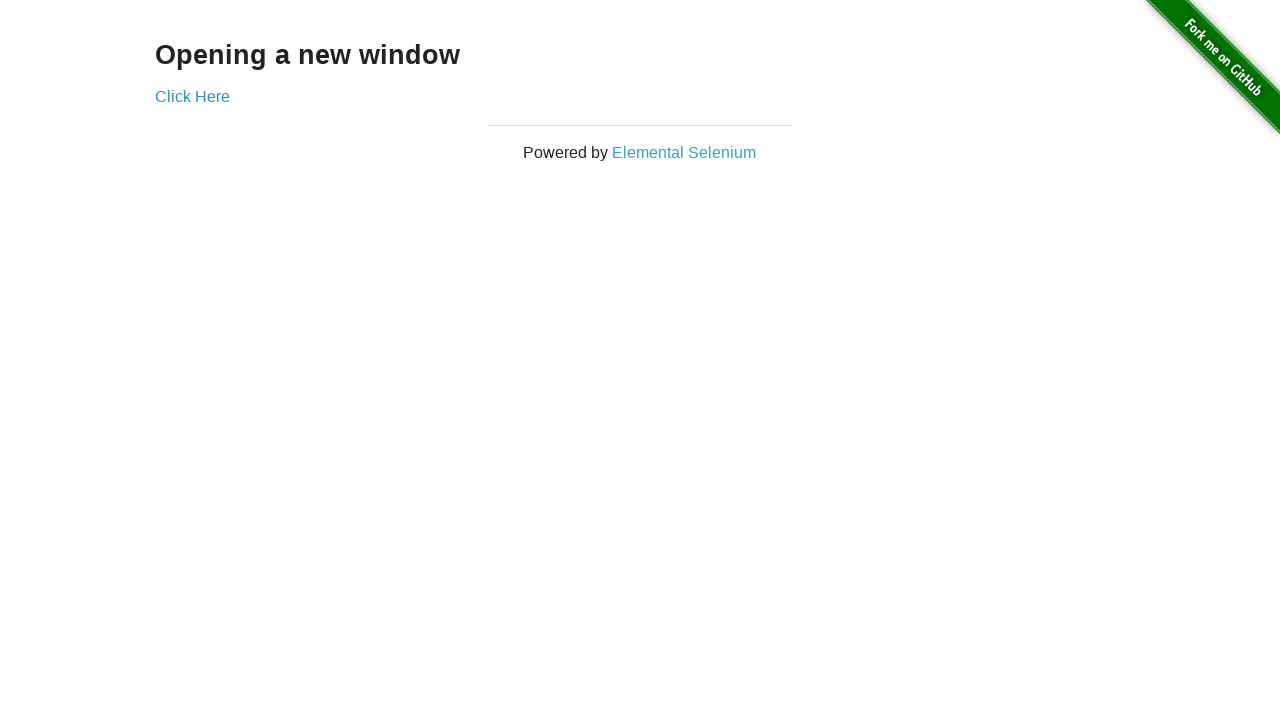